Tests opening a new browser window by navigating to a page, opening a new window, navigating to a different page in that window, and verifying there are 2 windows open.

Starting URL: https://the-internet.herokuapp.com/windows

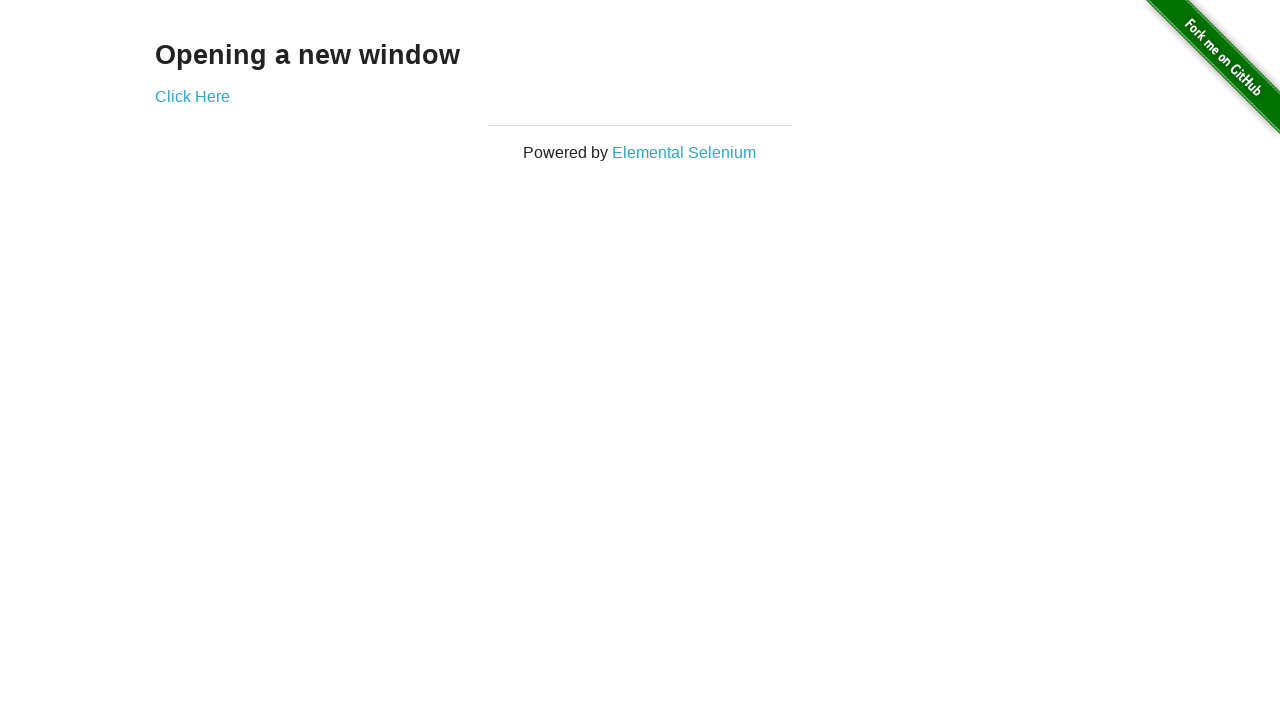

Opened a new browser window/page
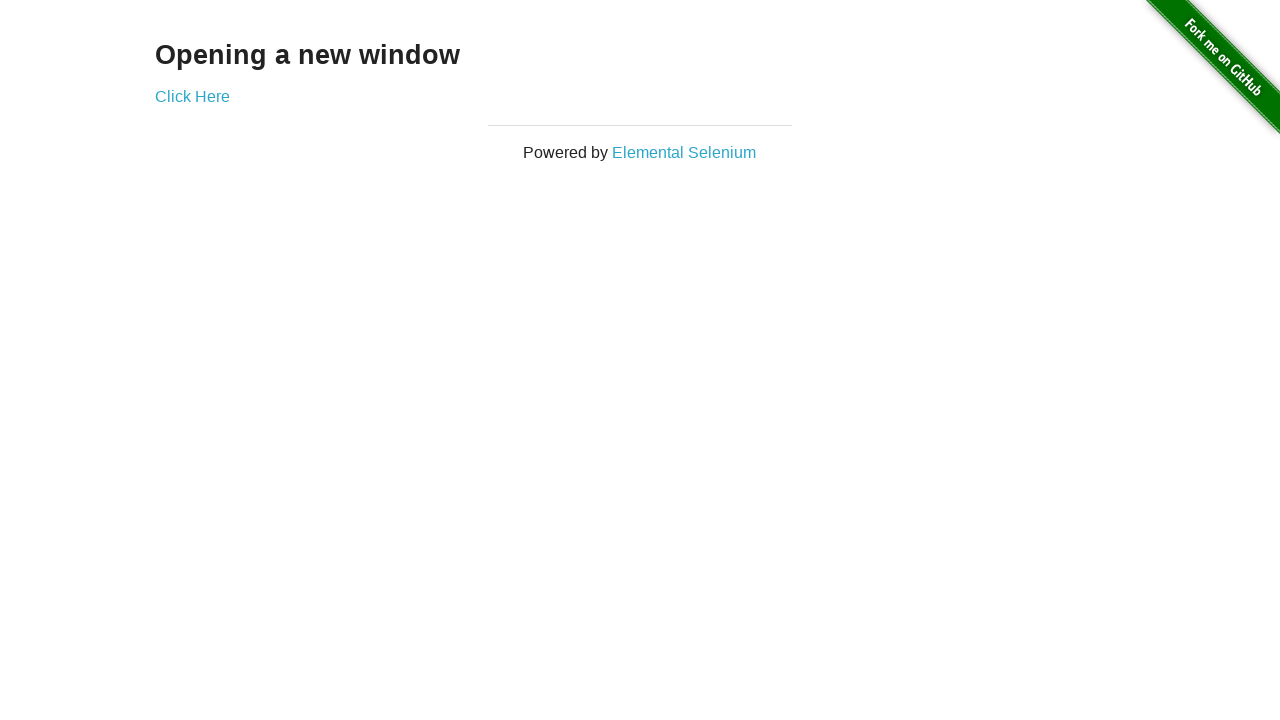

Navigated to typos page in the new window
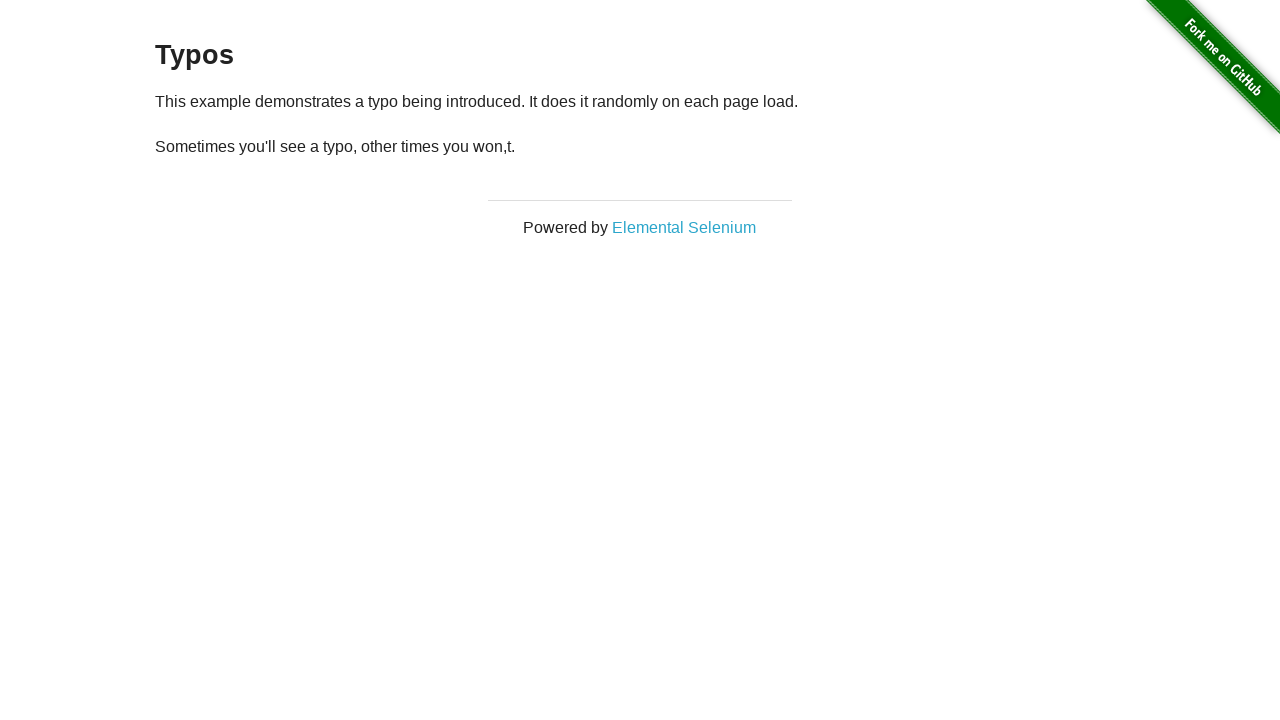

Verified 2 browser windows are open
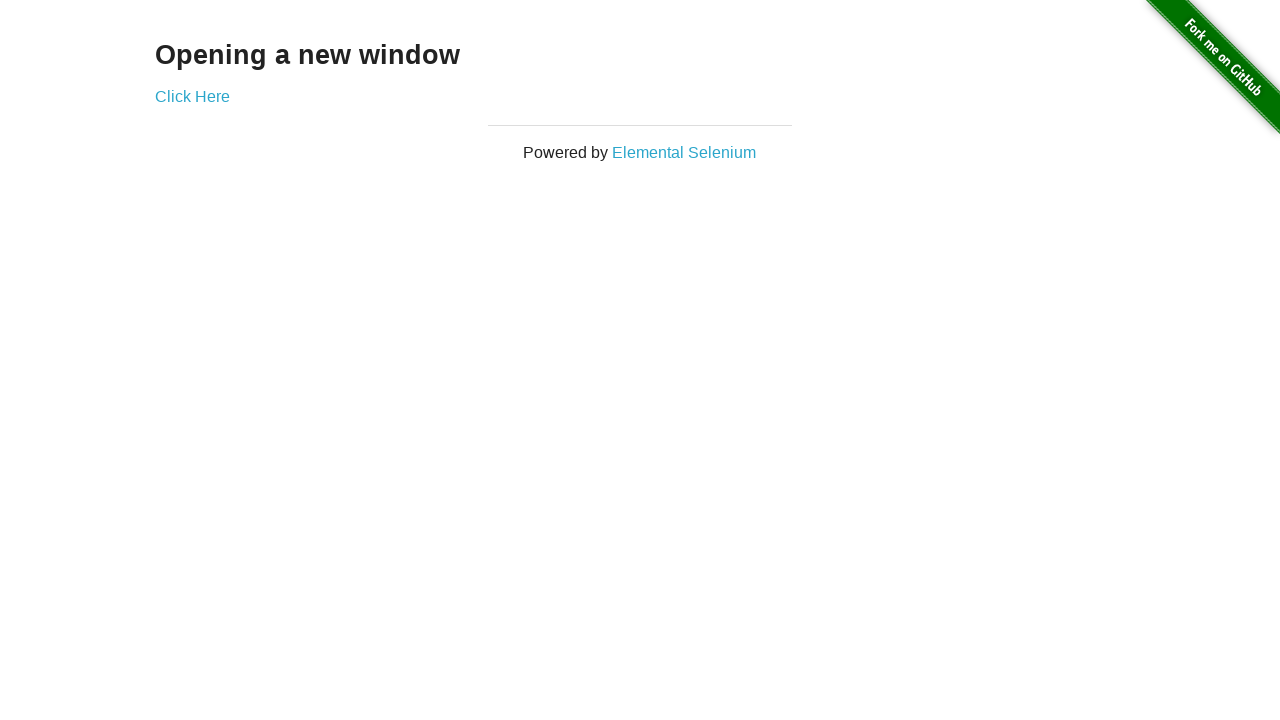

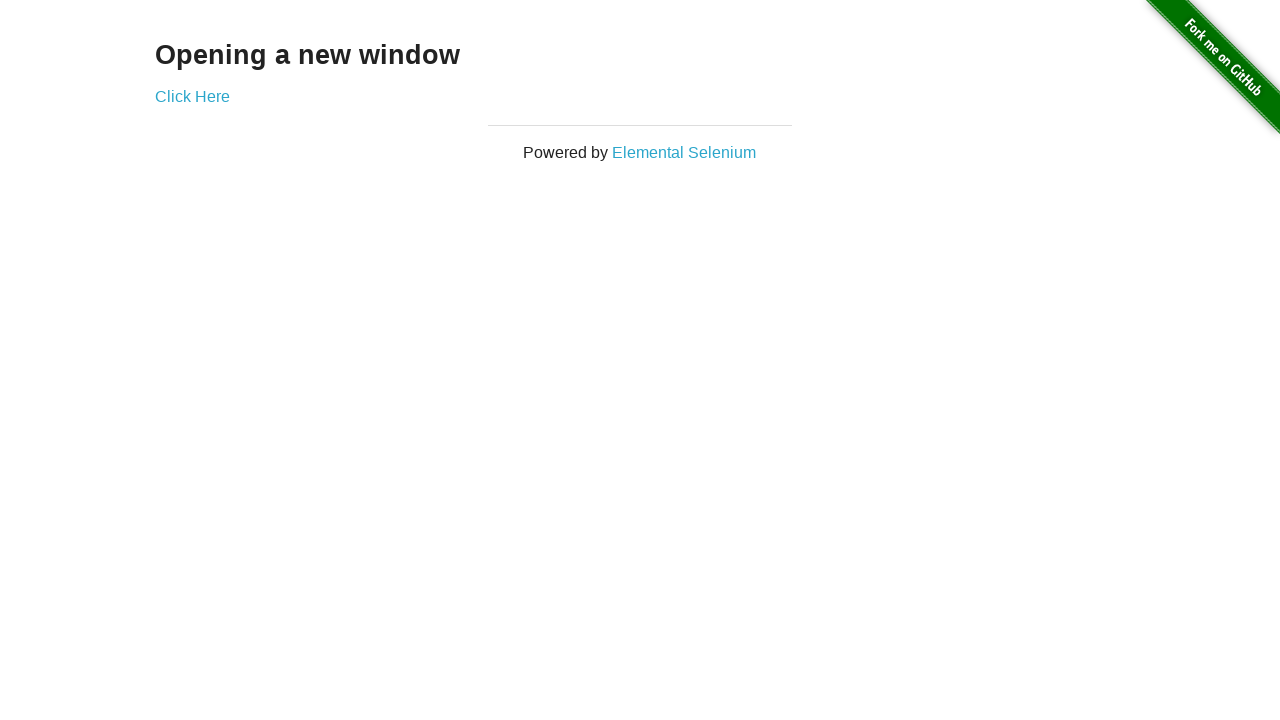